Navigates to Rahul Shetty Academy website and verifies the page loads by checking the title

Starting URL: https://rahulshettyacademy.com/

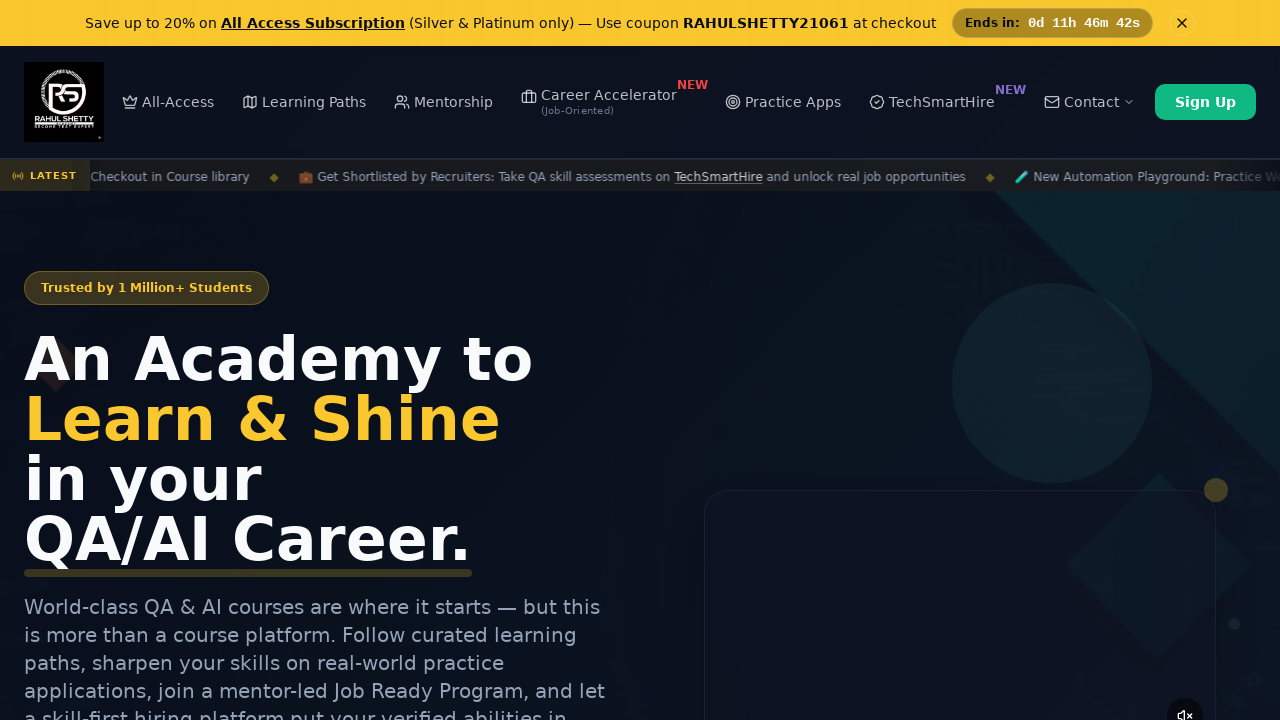

Navigated to Rahul Shetty Academy website
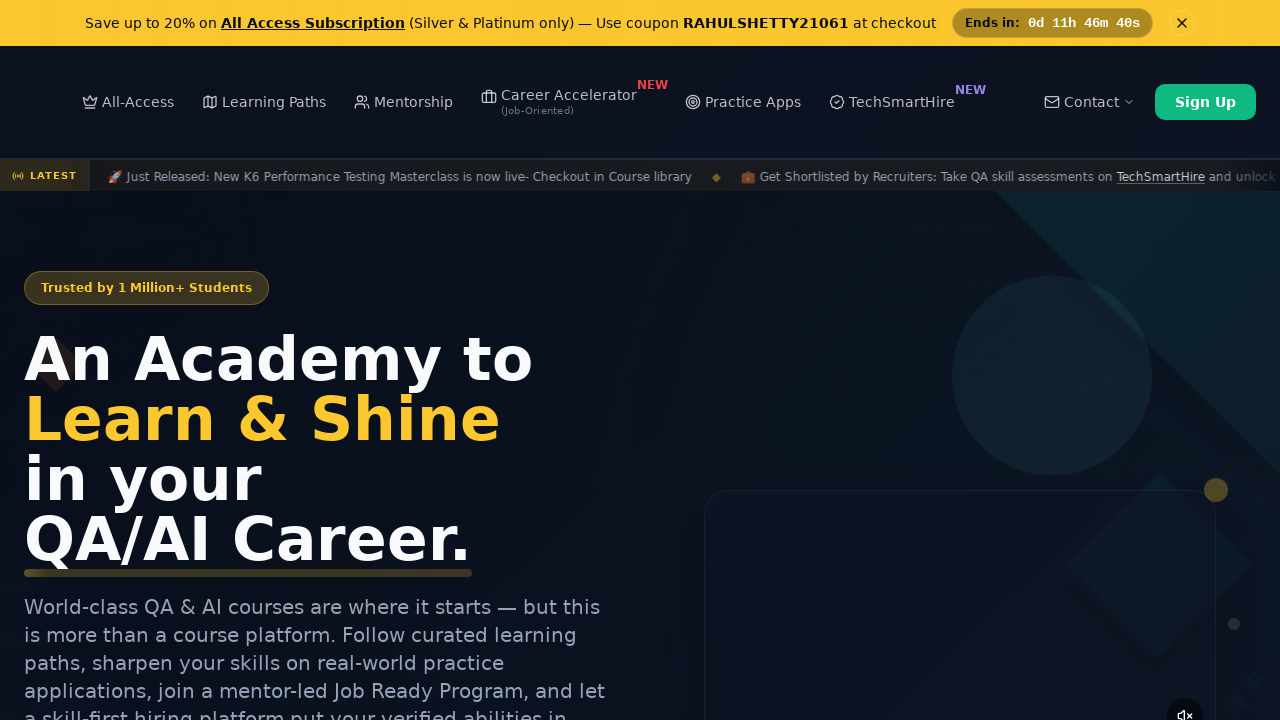

Page fully loaded with DOM content
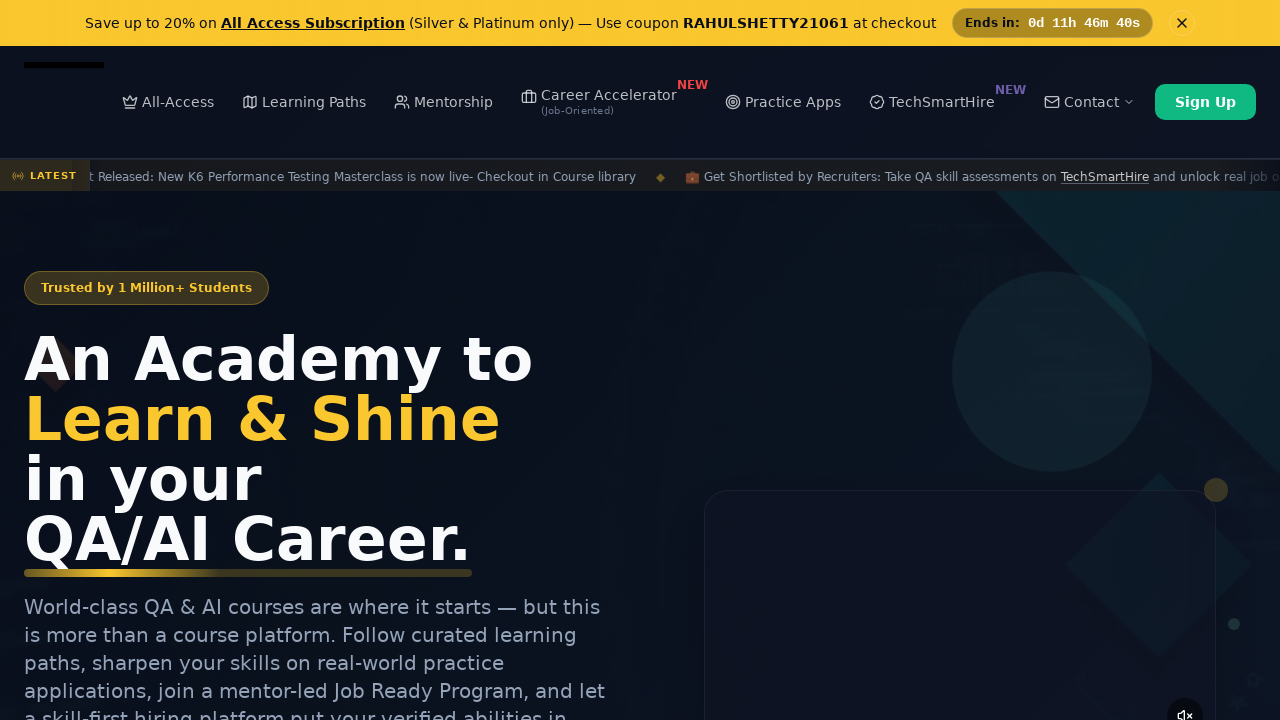

Retrieved page title: Rahul Shetty Academy | QA Automation, Playwright, AI Testing & Online Training
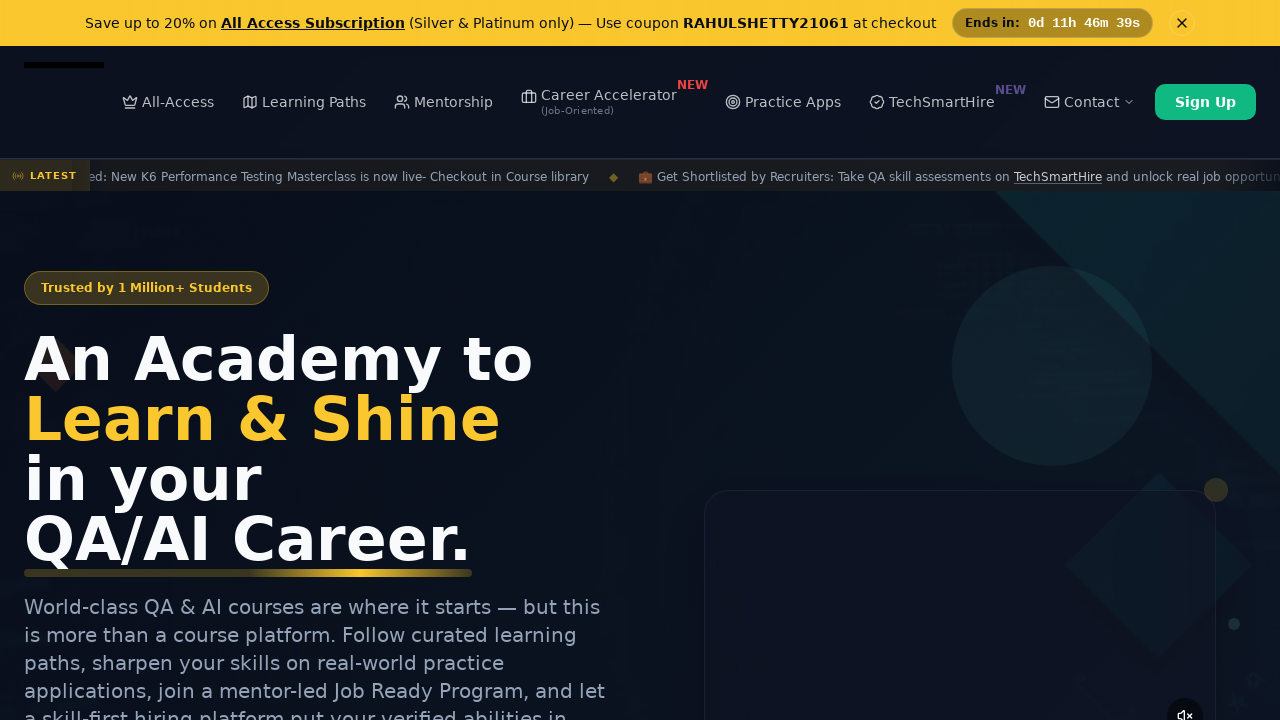

Printed page title to console
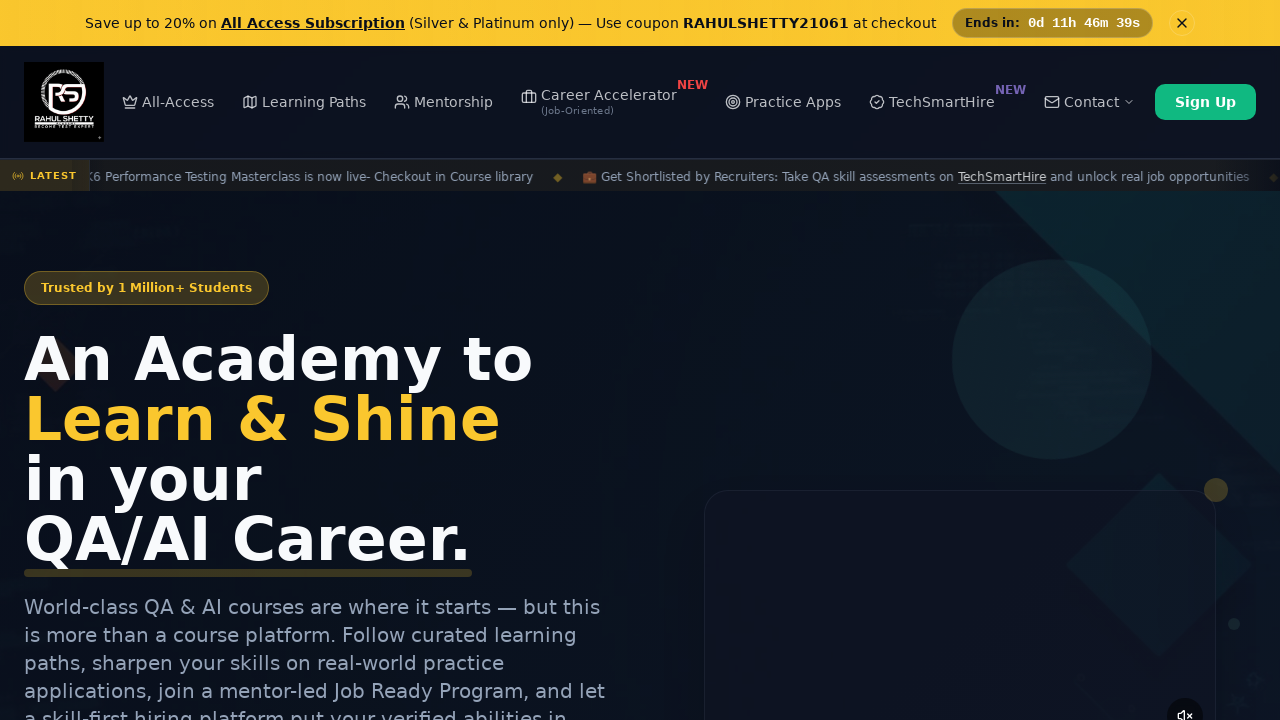

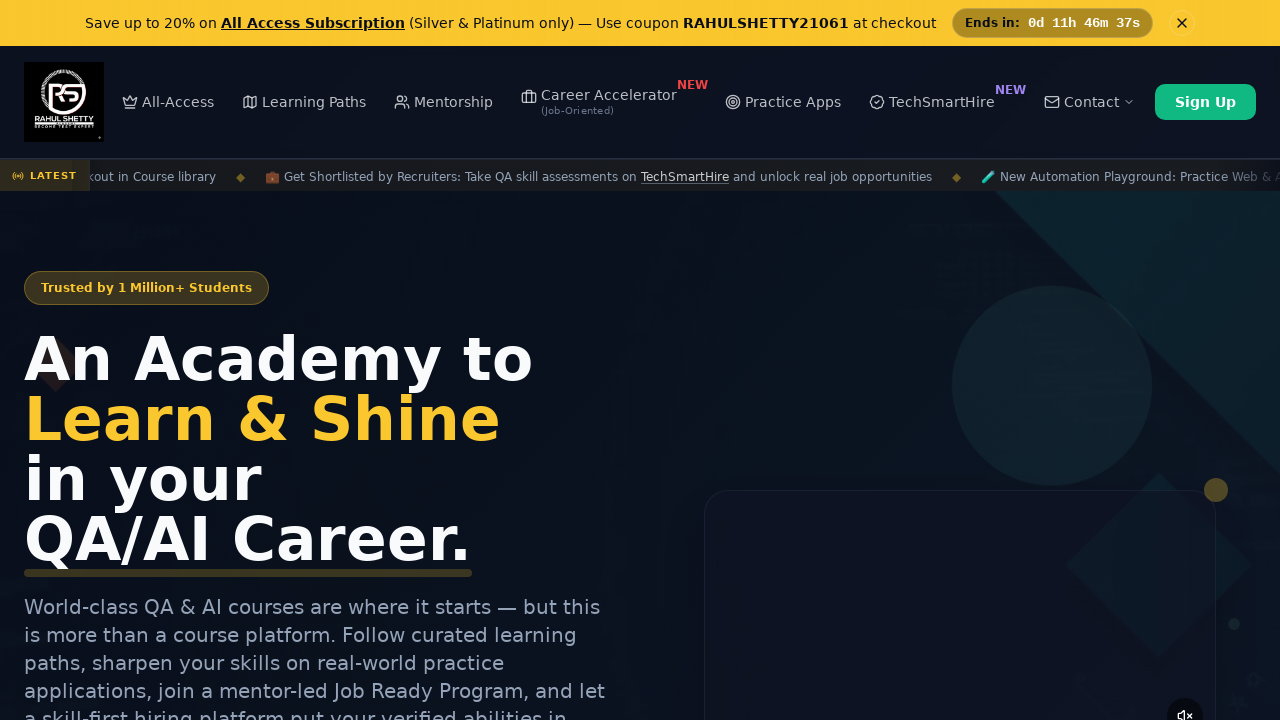